Tests the registration form interactions by clicking a button, filling first and last name fields, and checking a checkbox

Starting URL: https://rahulshettyacademy.com/client

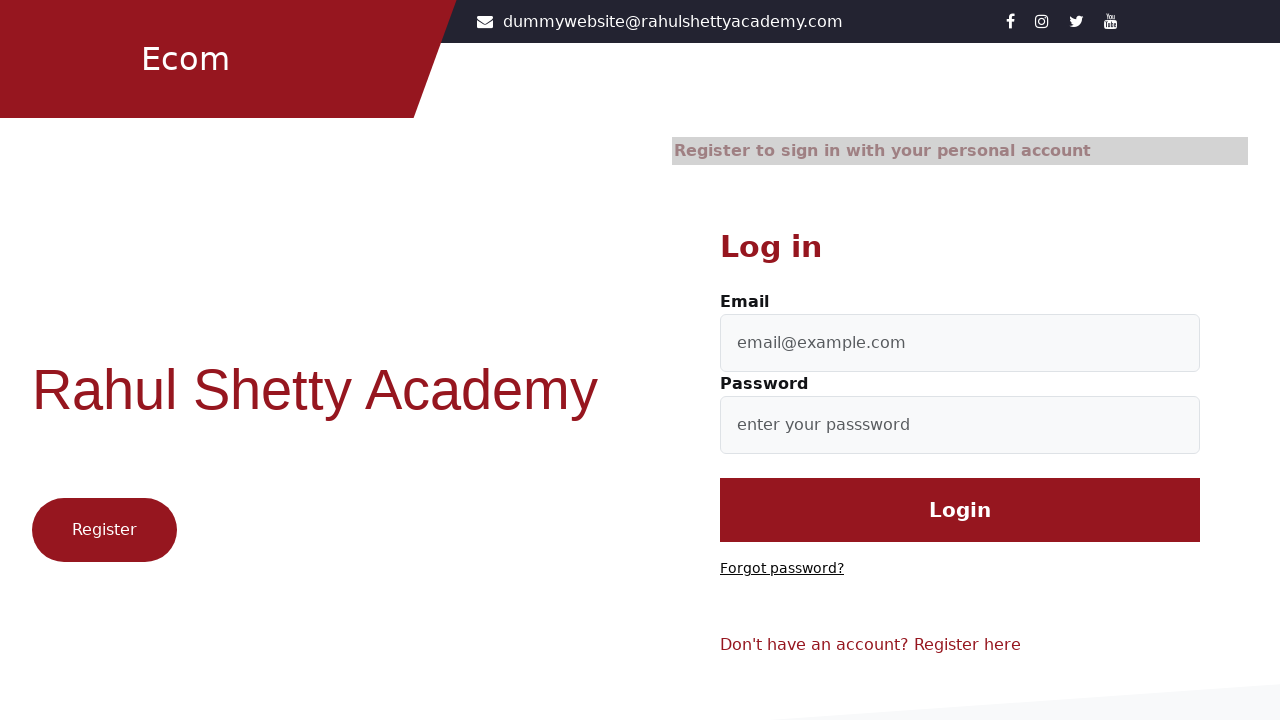

Clicked the register button at (104, 530) on .btn1
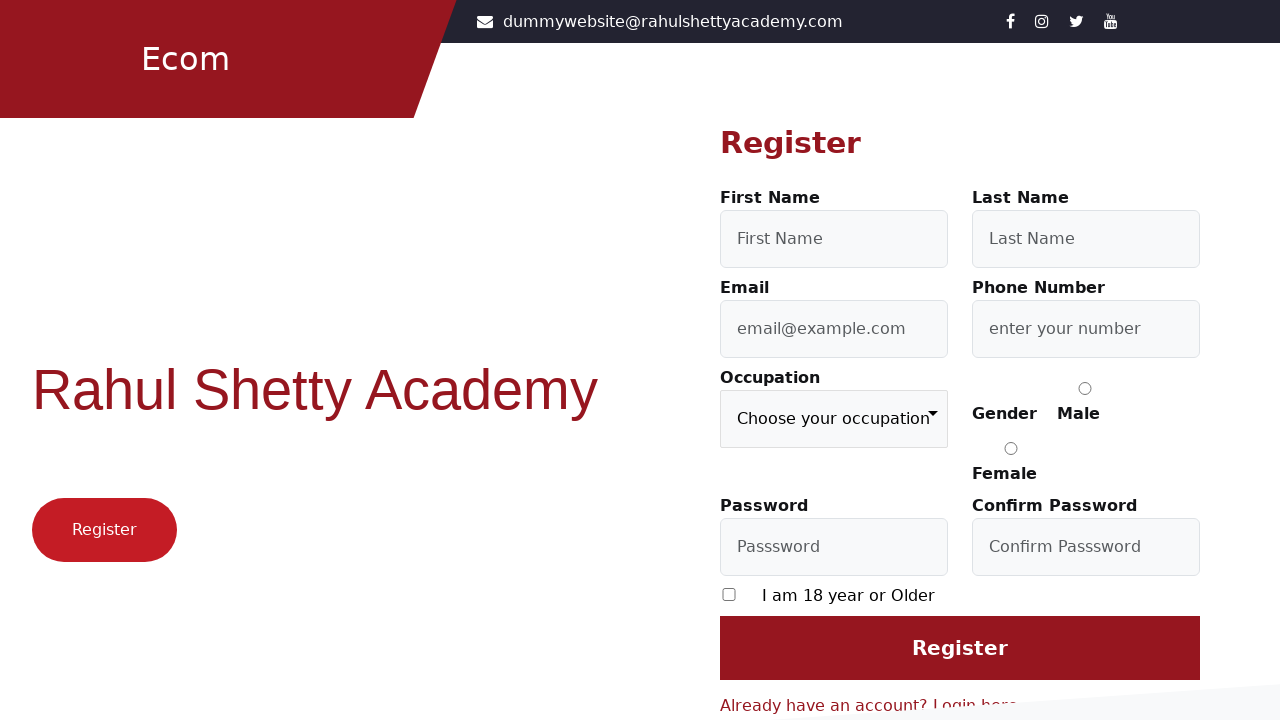

Filled first name field with 'First' on #firstName
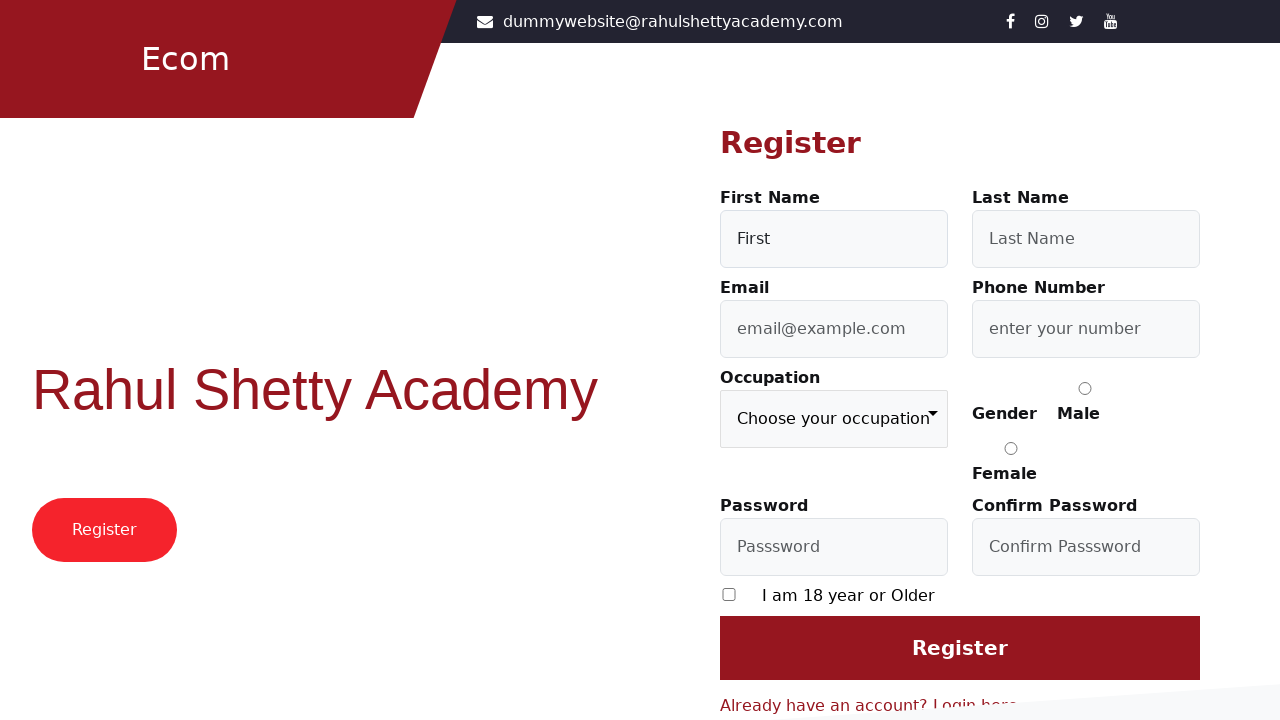

Filled last name field with 'Last' on #lastName
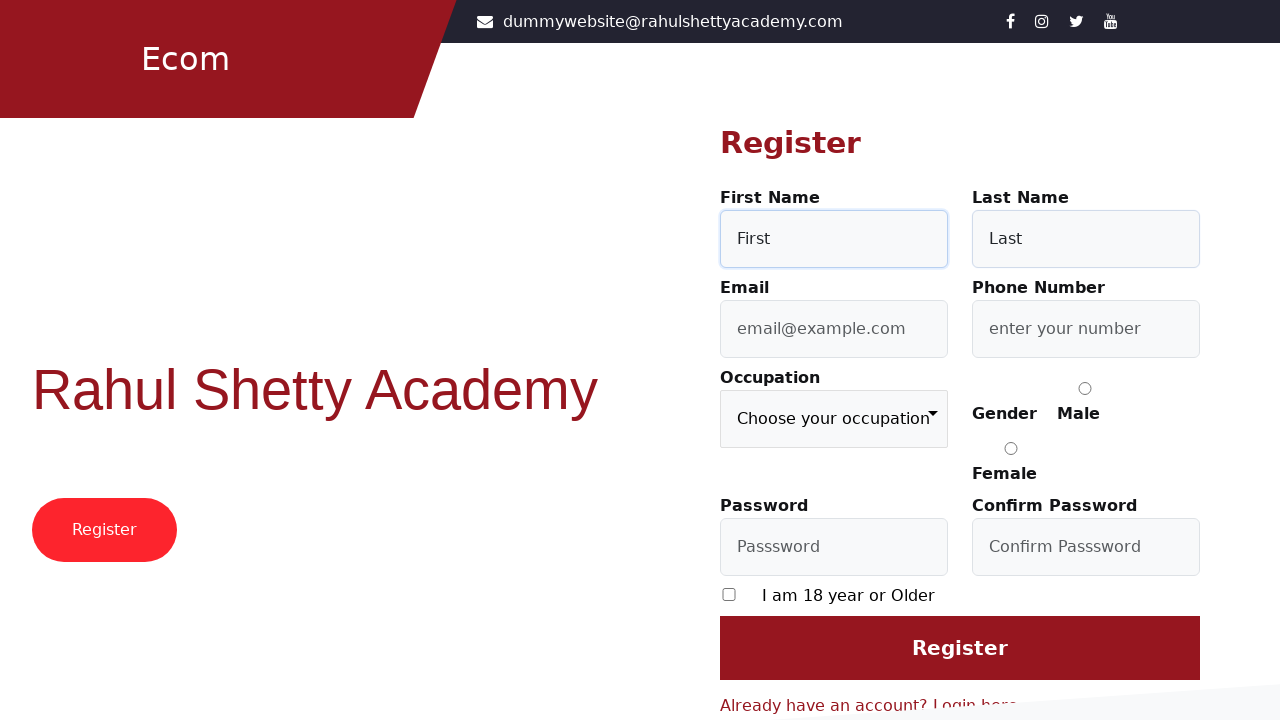

Clicked the checkbox to agree to terms at (729, 594) on [type='checkbox']
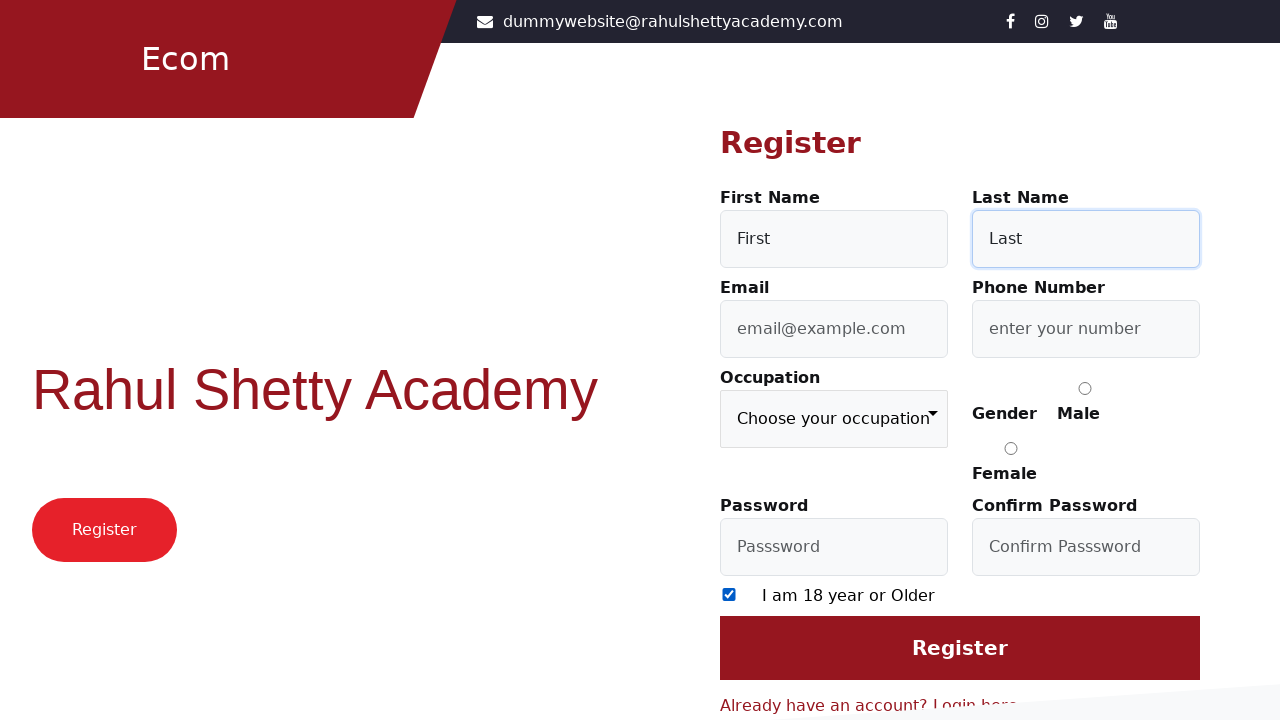

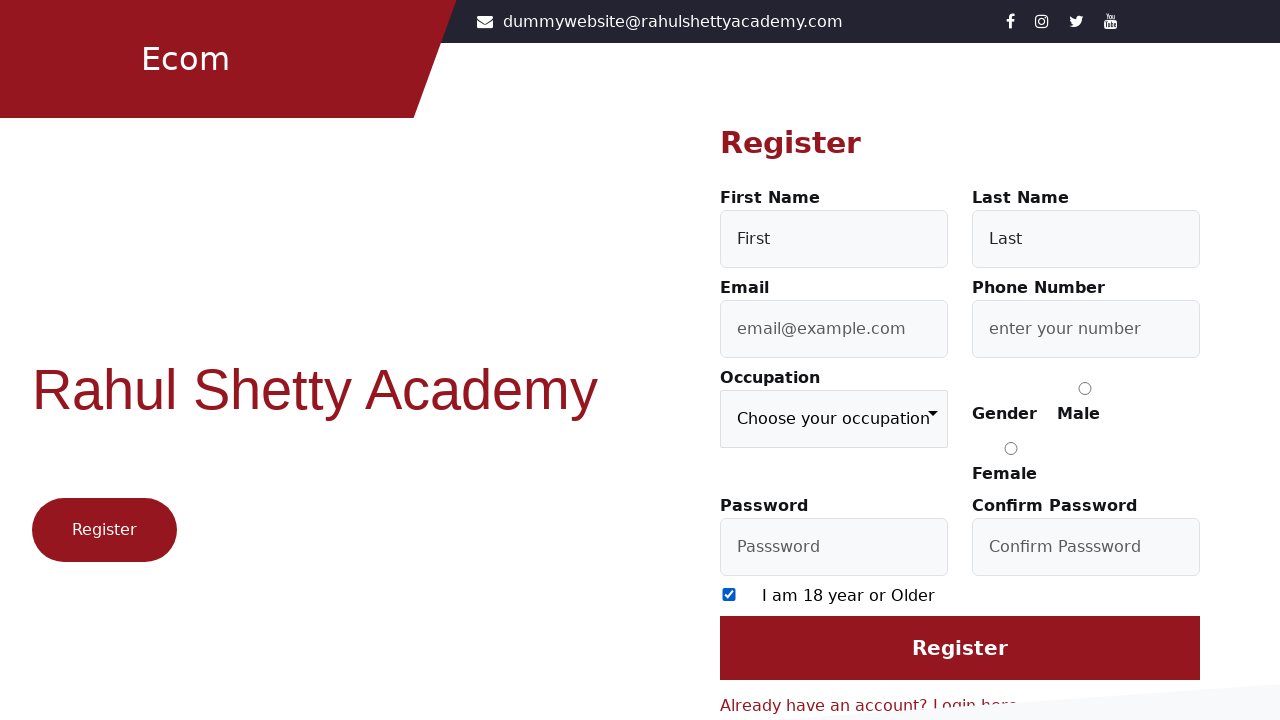